Tests JavaScript alert handling using partial text matching to find and click alert trigger buttons, then accepts the alerts.

Starting URL: https://the-internet.herokuapp.com/javascript_alerts

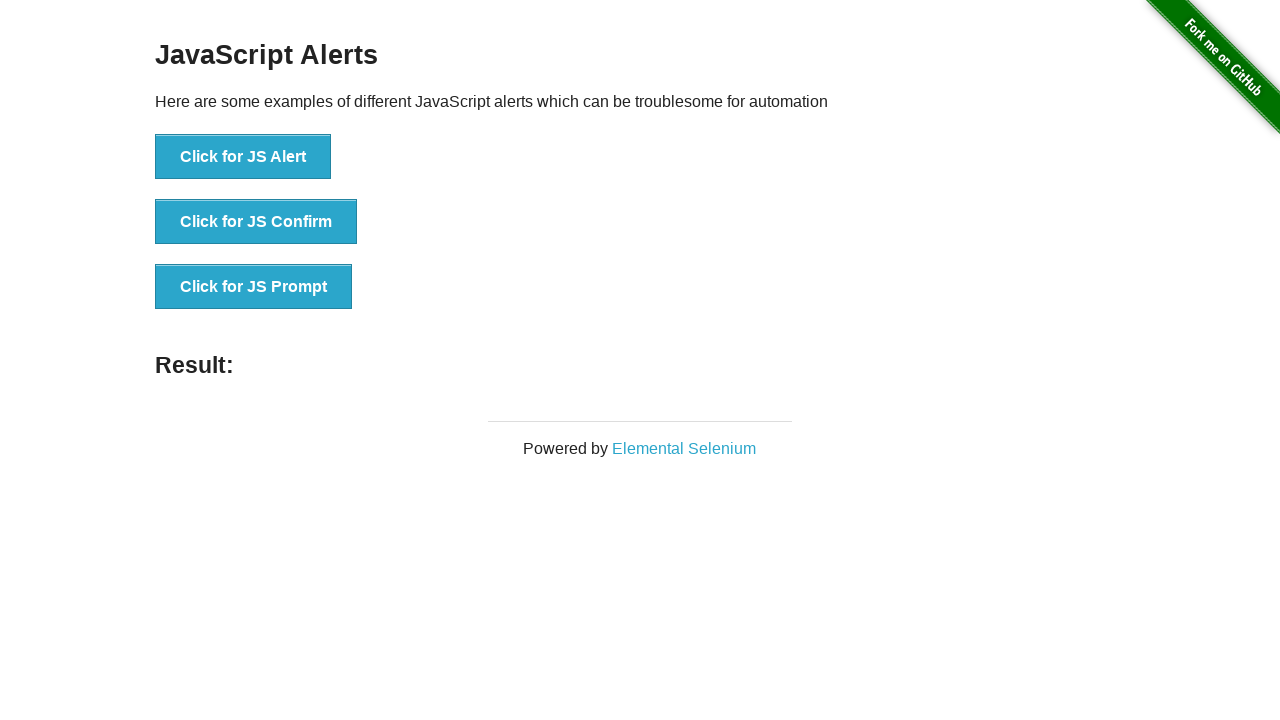

Set up dialog handler to auto-accept alerts
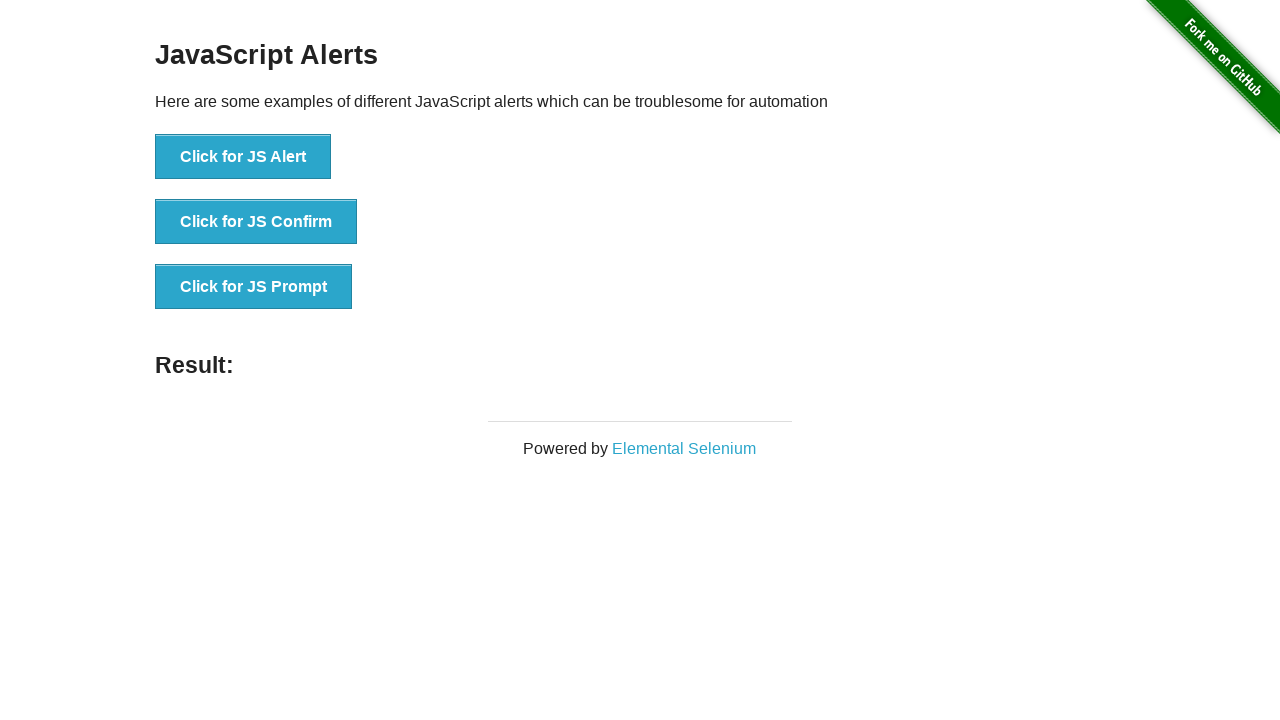

Clicked button containing partial text 'JS Alert' at (243, 157) on internal:text="JS Alert"i >> nth=0
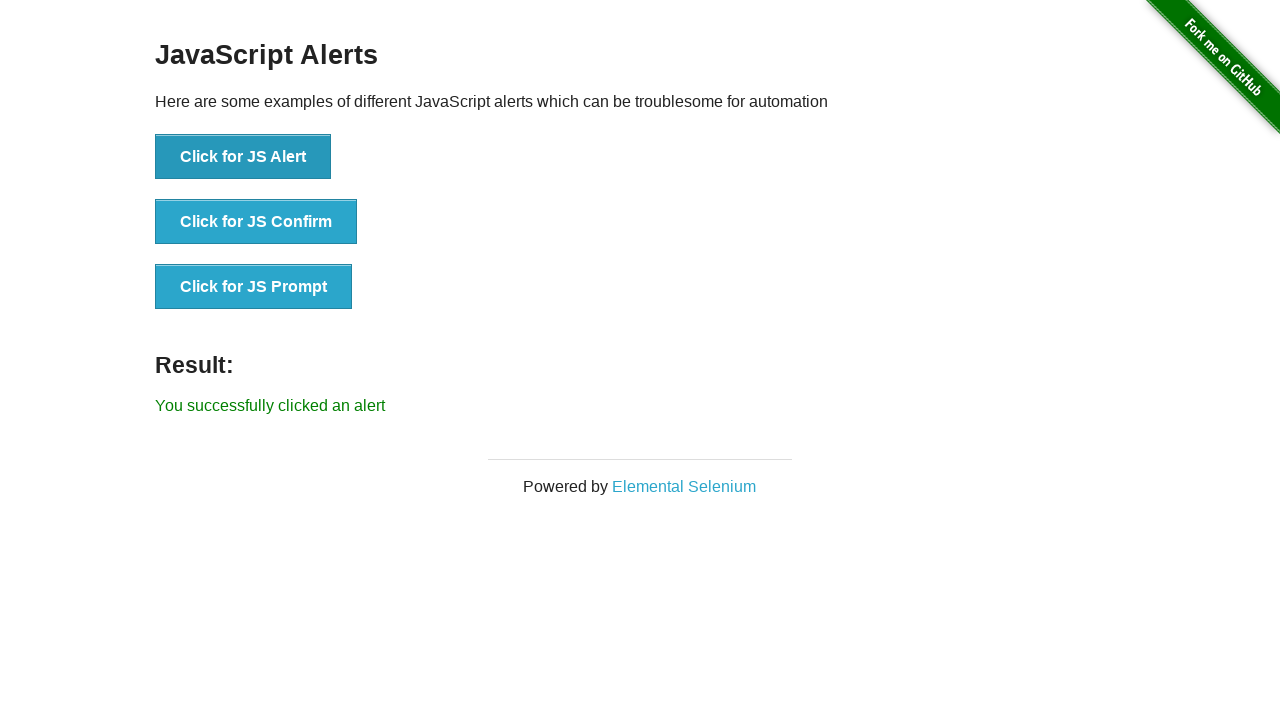

Result element appeared after alert was accepted
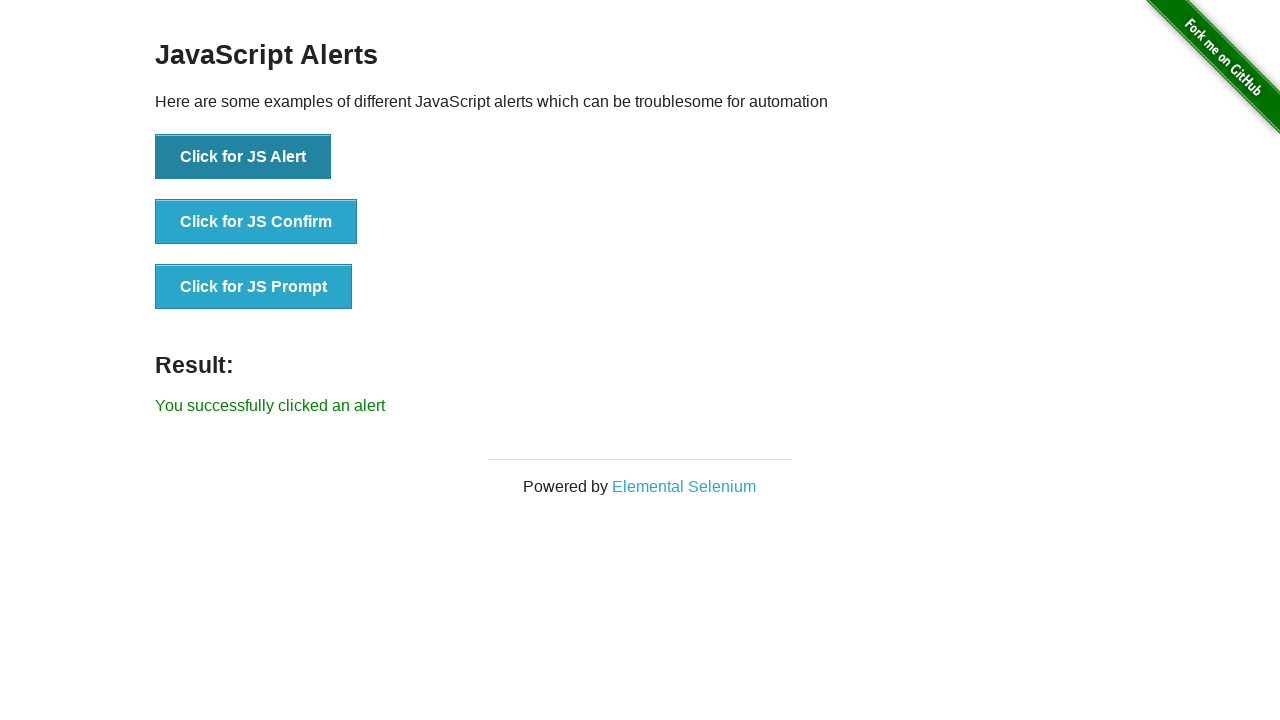

Clicked button containing partial text 'for JS Alert' at (243, 157) on internal:text="for JS Alert"i >> nth=0
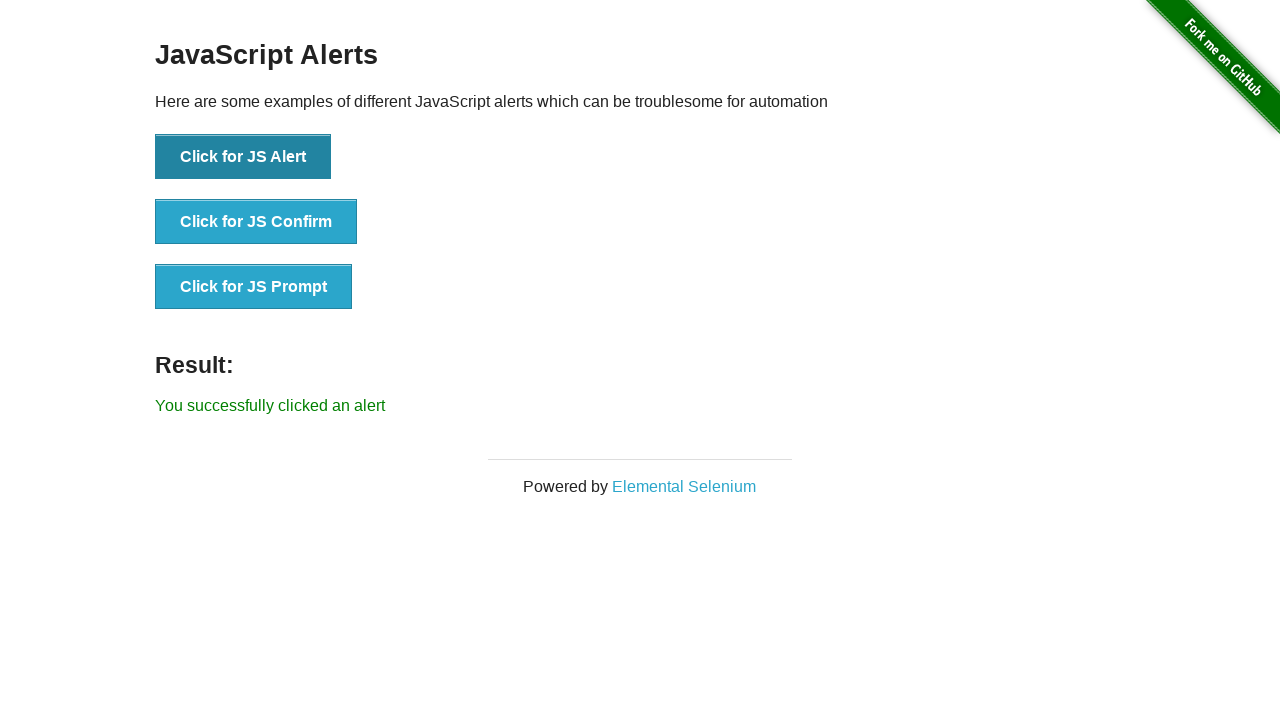

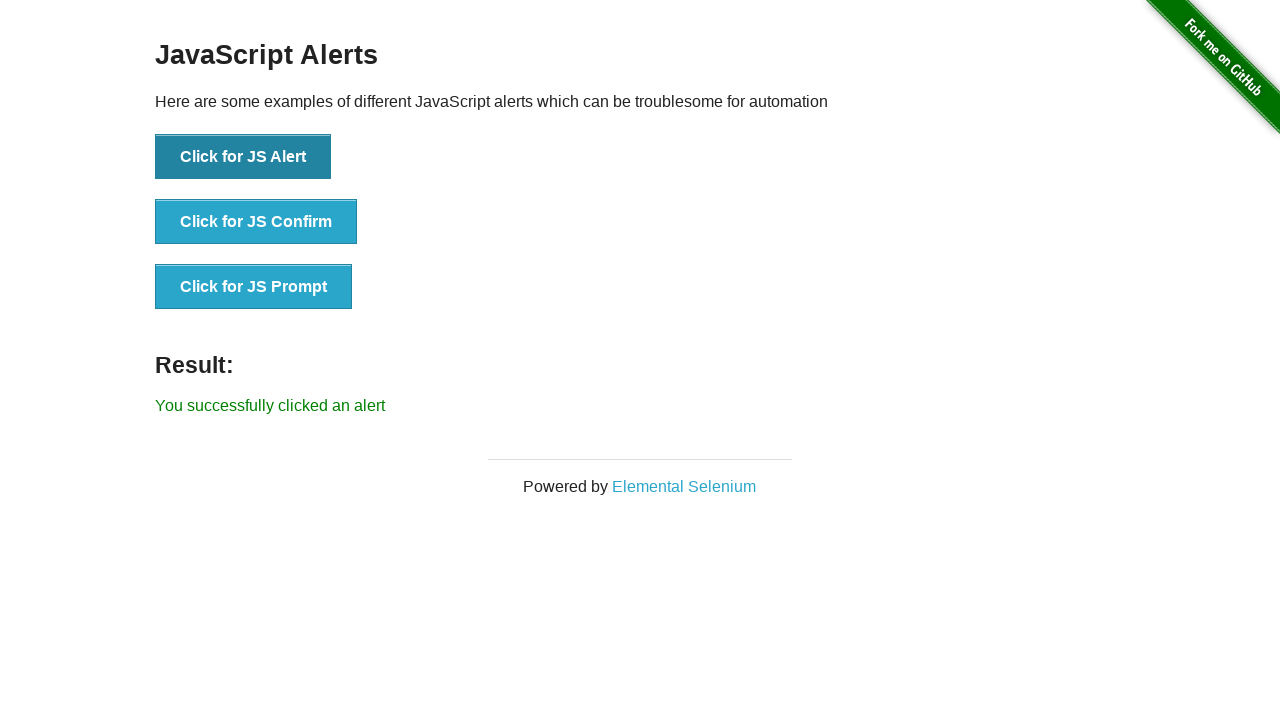